Tests browser window/tab handling by clicking the "New Tab" button 5 times, switching between tabs, and closing child tabs

Starting URL: https://demoqa.com/browser-windows

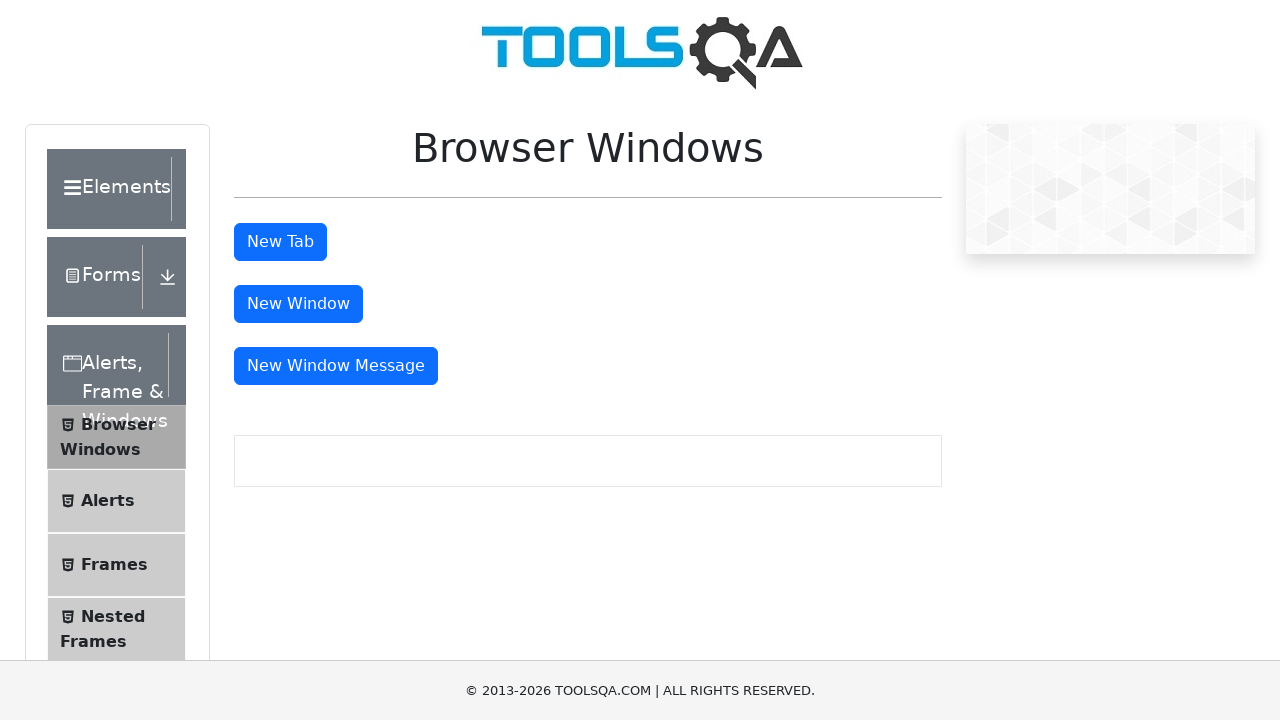

Clicked 'New Tab' button (iteration 1/5) at (280, 242) on #tabButton
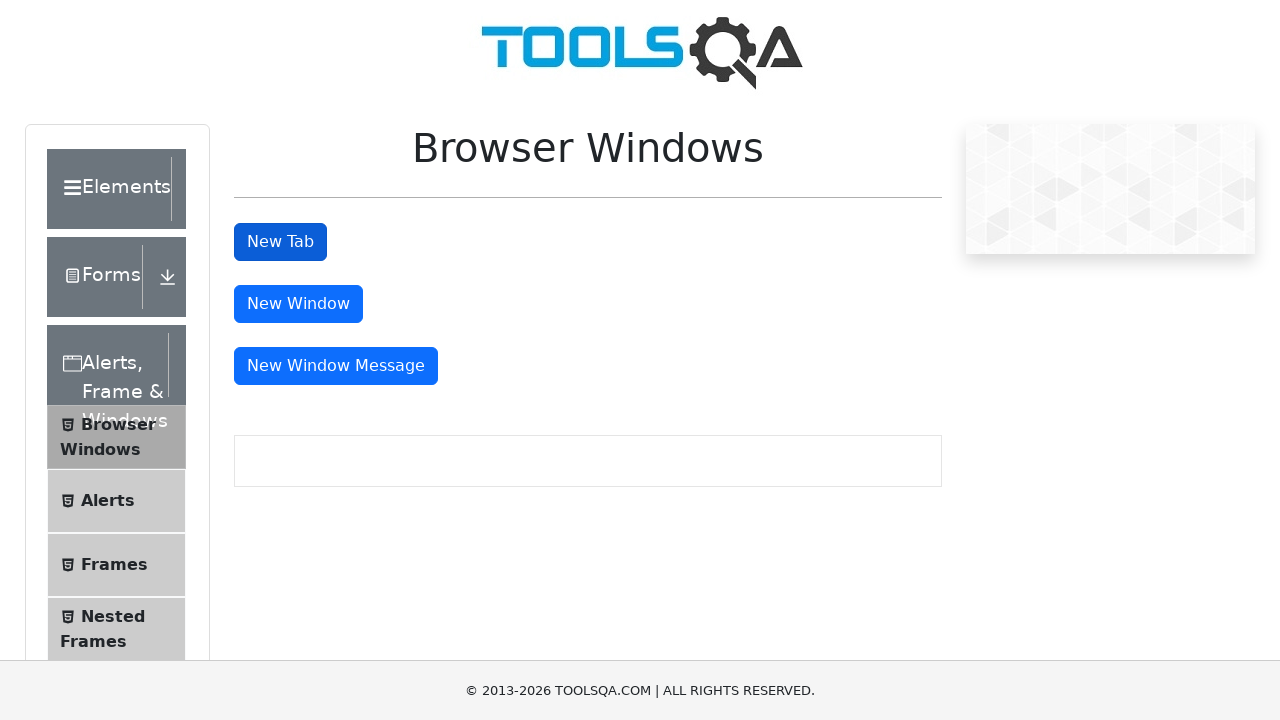

New tab opened (tab 2)
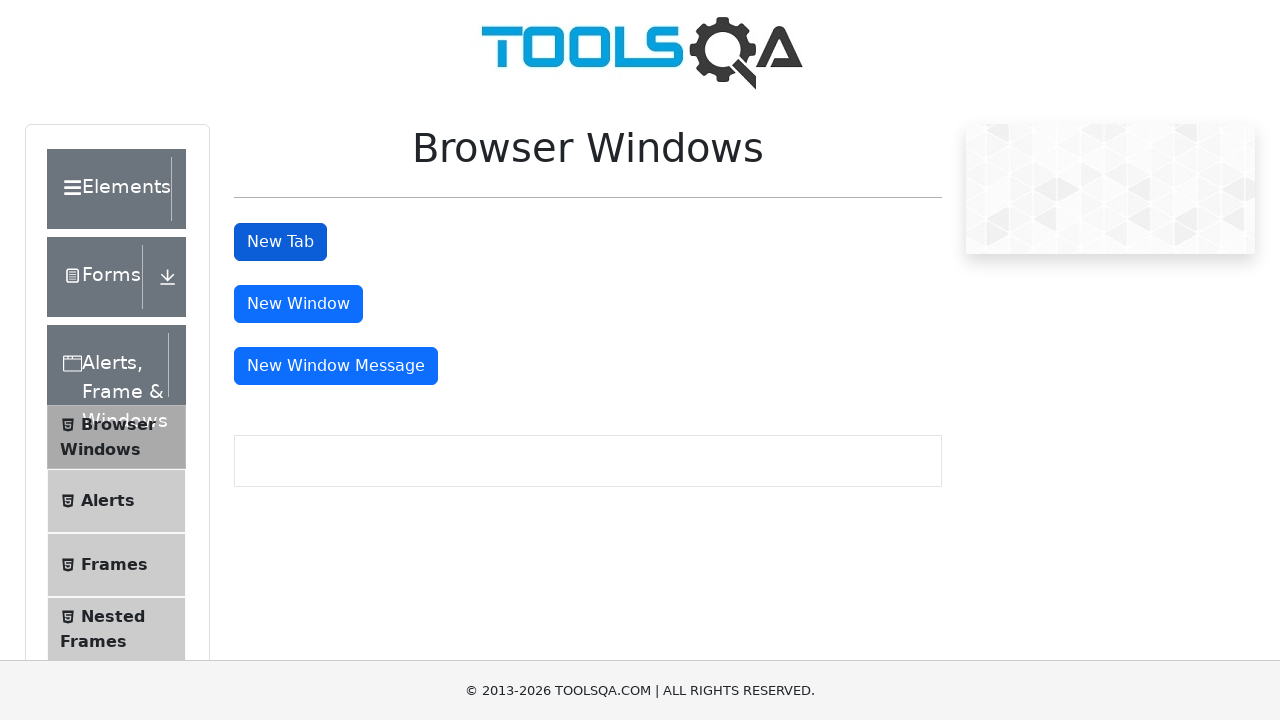

Waited 1500ms for new tab to fully load
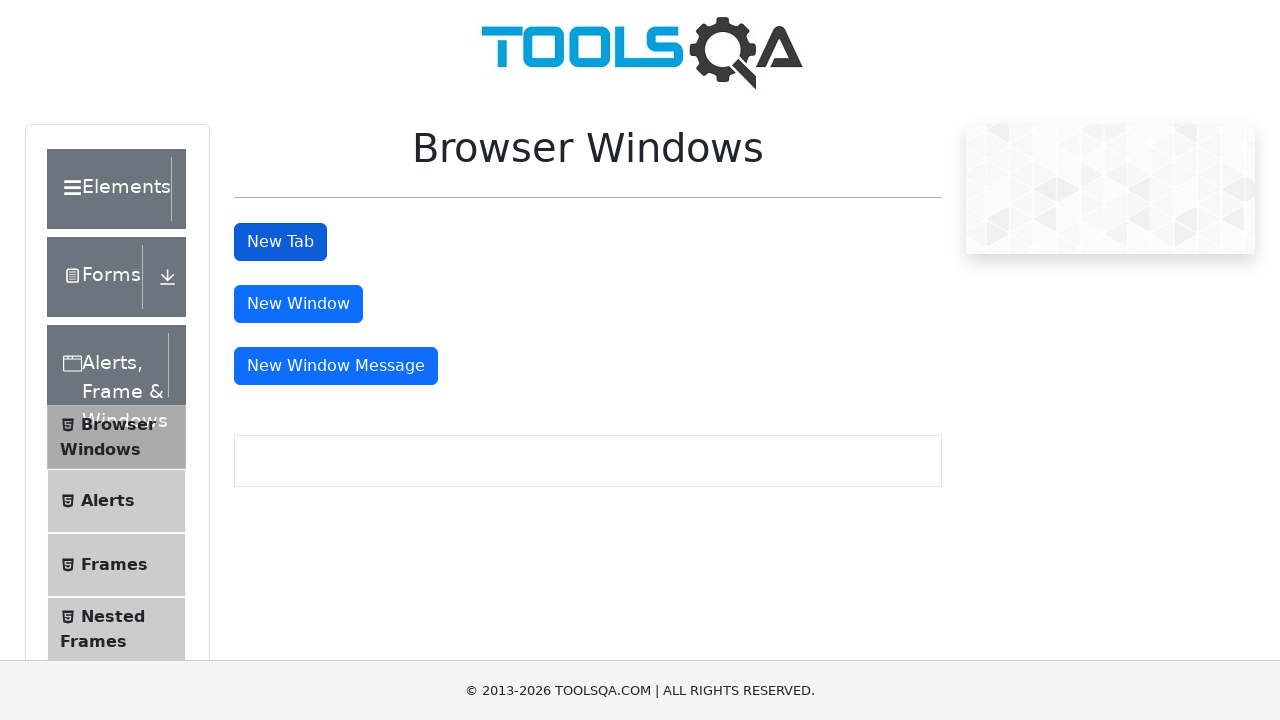

Clicked 'New Tab' button (iteration 2/5) at (280, 242) on #tabButton
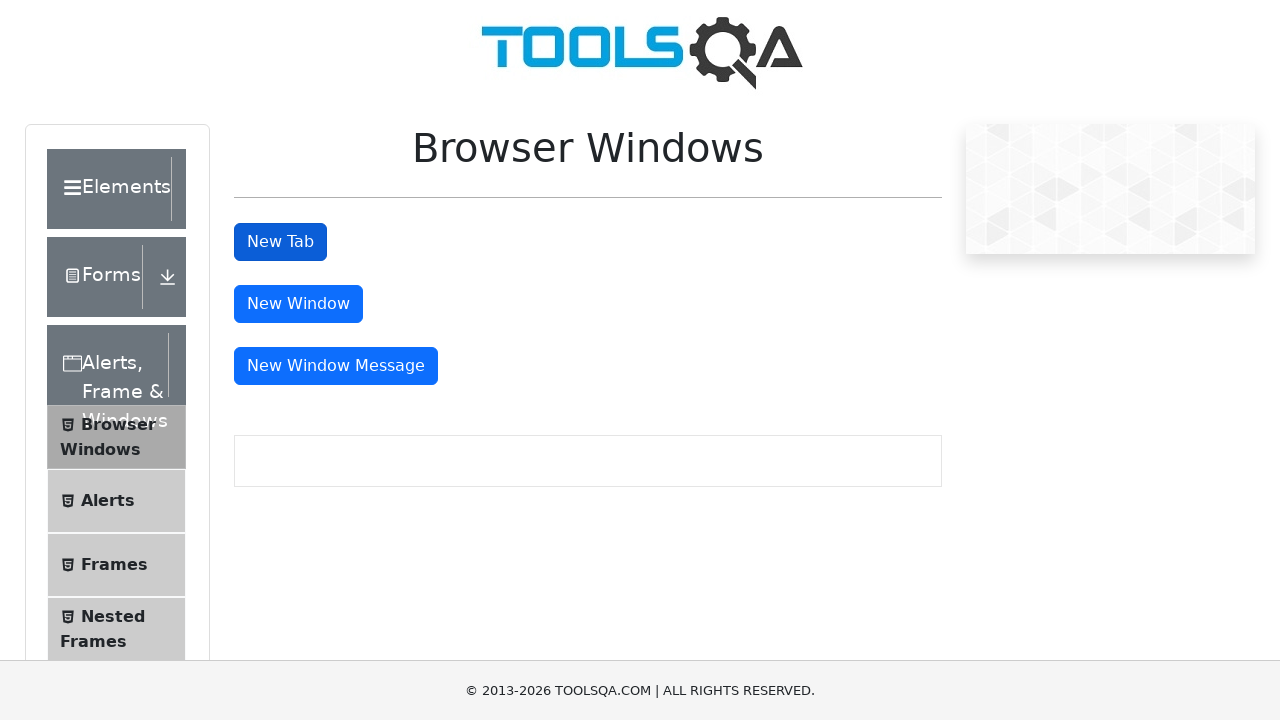

New tab opened (tab 3)
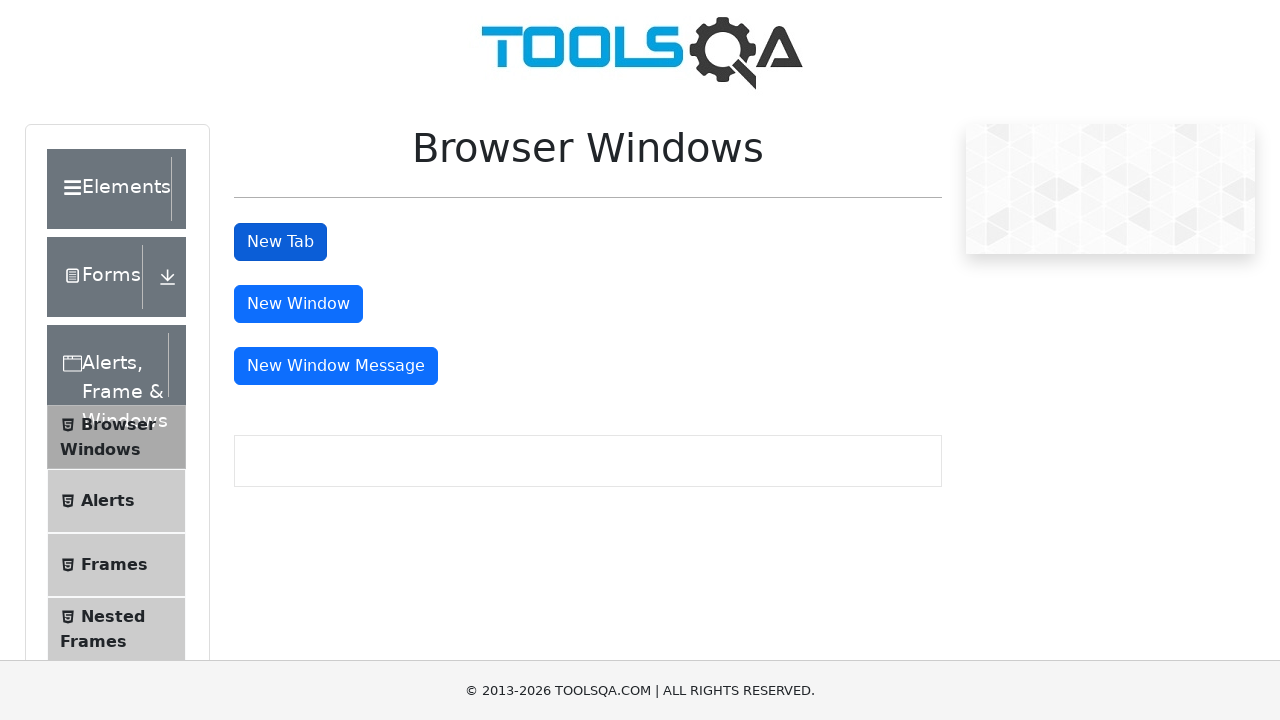

Waited 1500ms for new tab to fully load
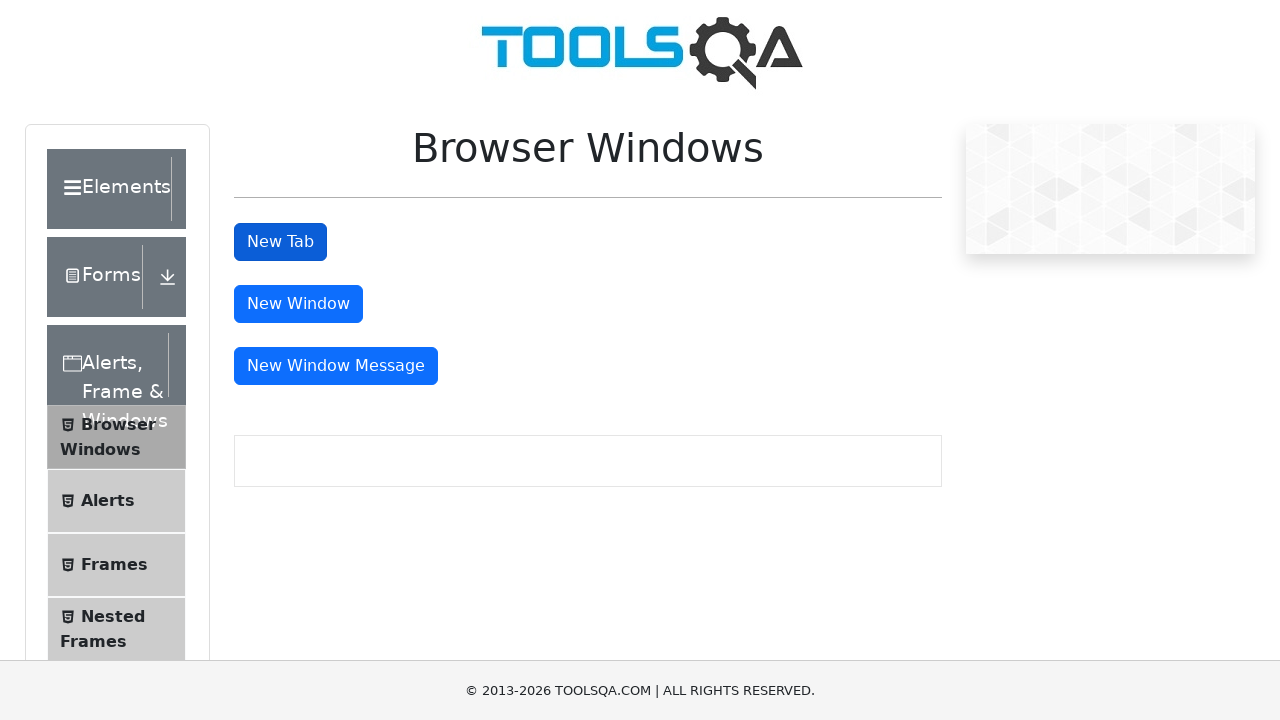

Clicked 'New Tab' button (iteration 3/5) at (280, 242) on #tabButton
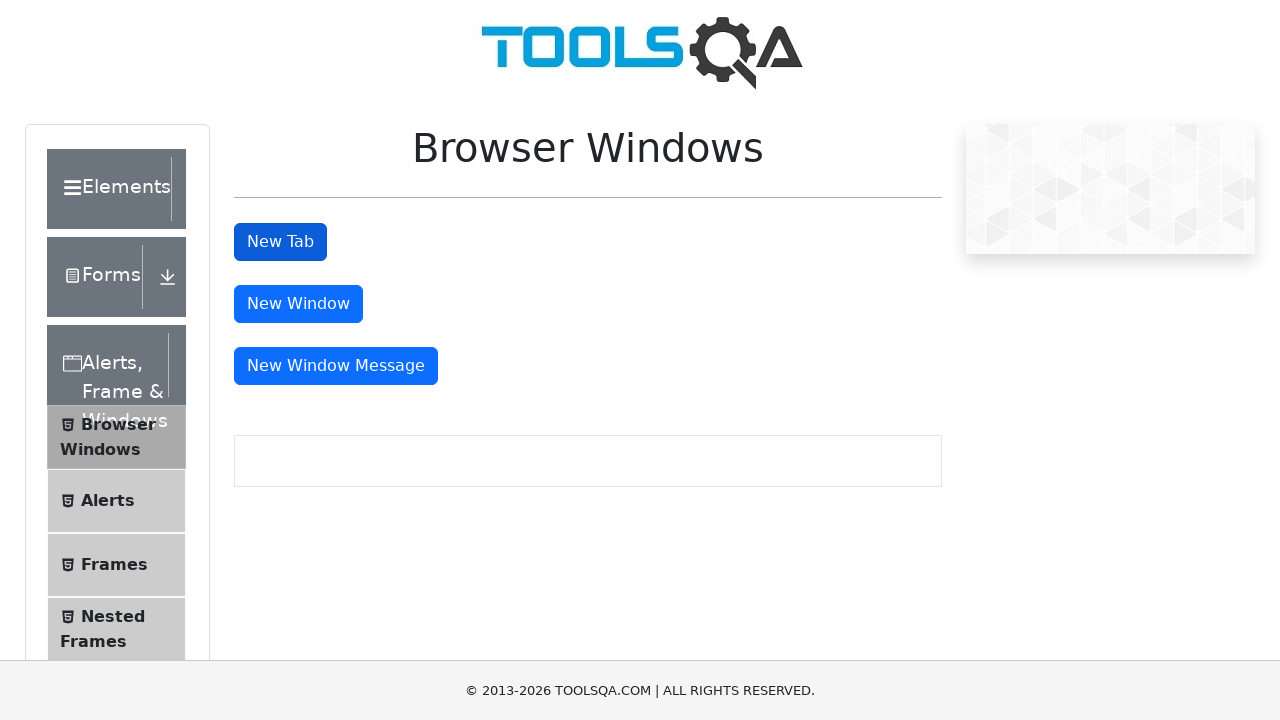

New tab opened (tab 4)
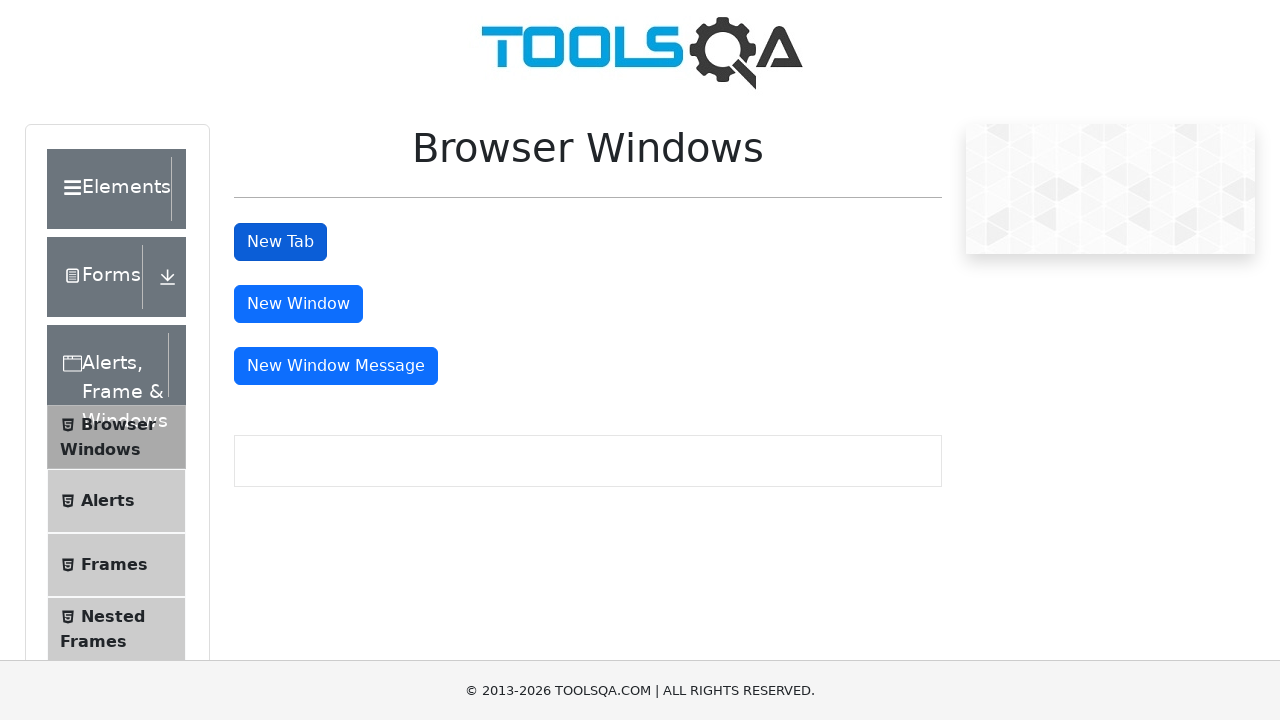

Waited 1500ms for new tab to fully load
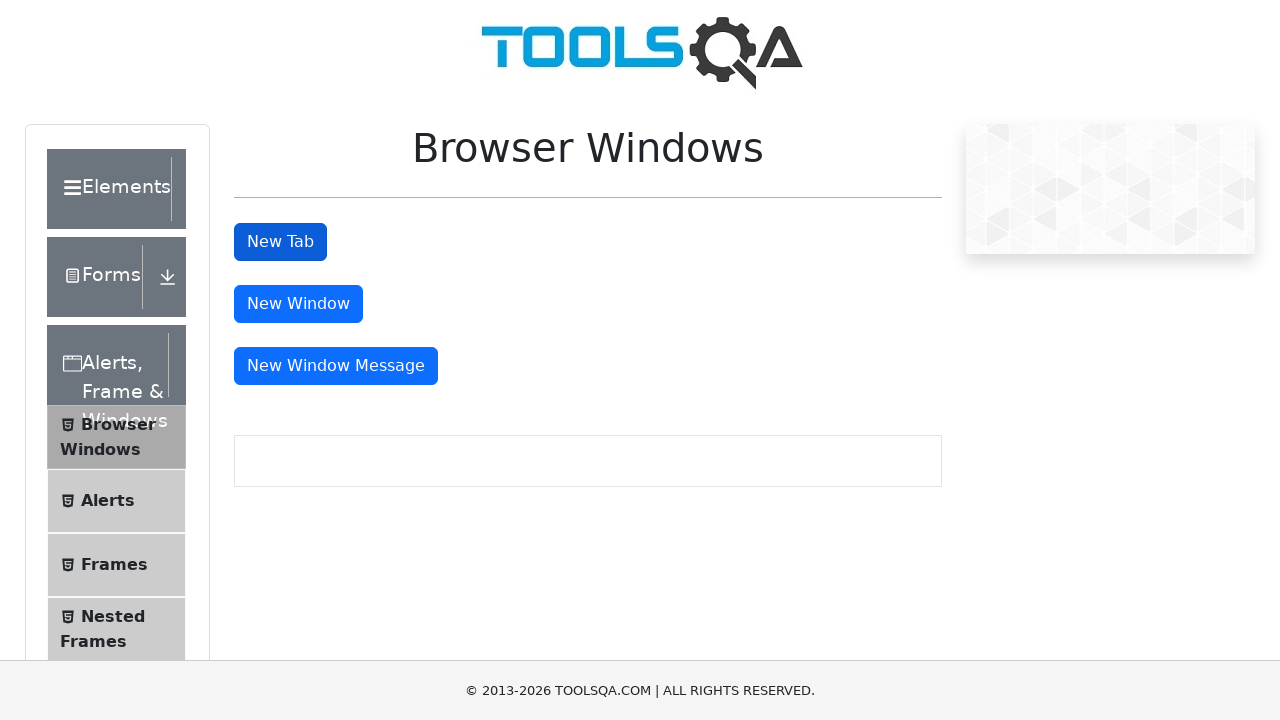

Clicked 'New Tab' button (iteration 4/5) at (280, 242) on #tabButton
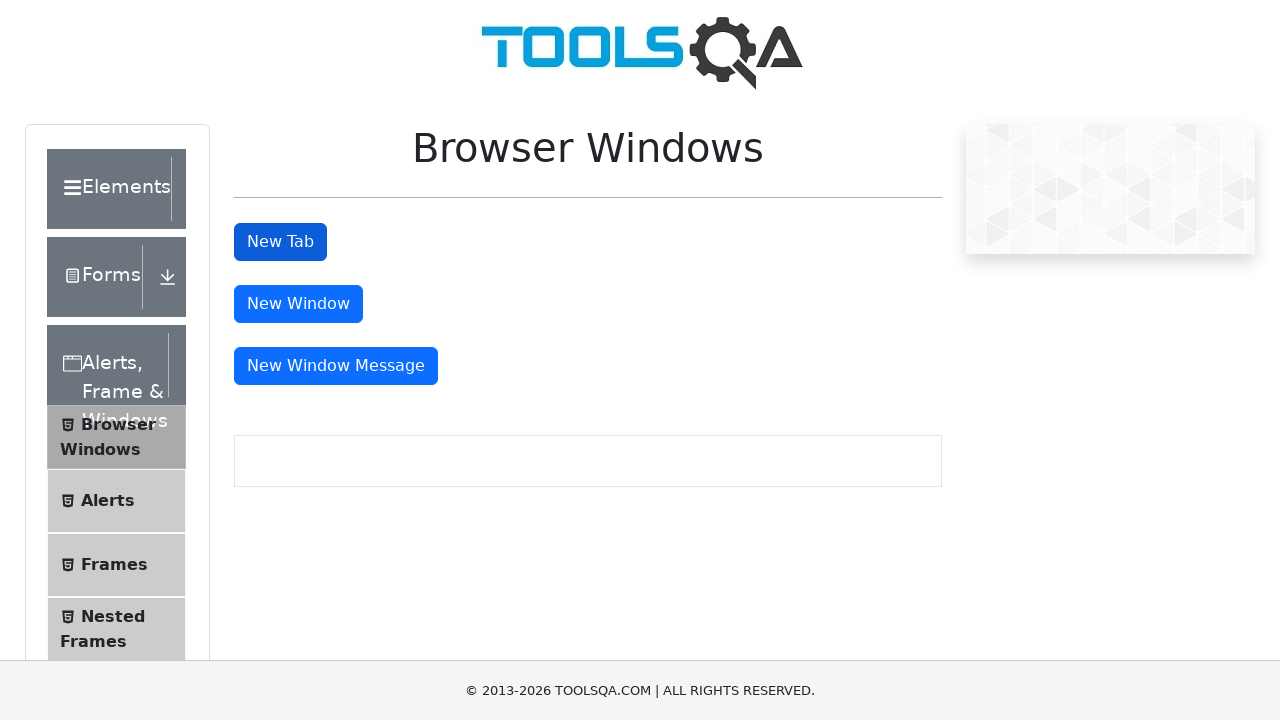

New tab opened (tab 5)
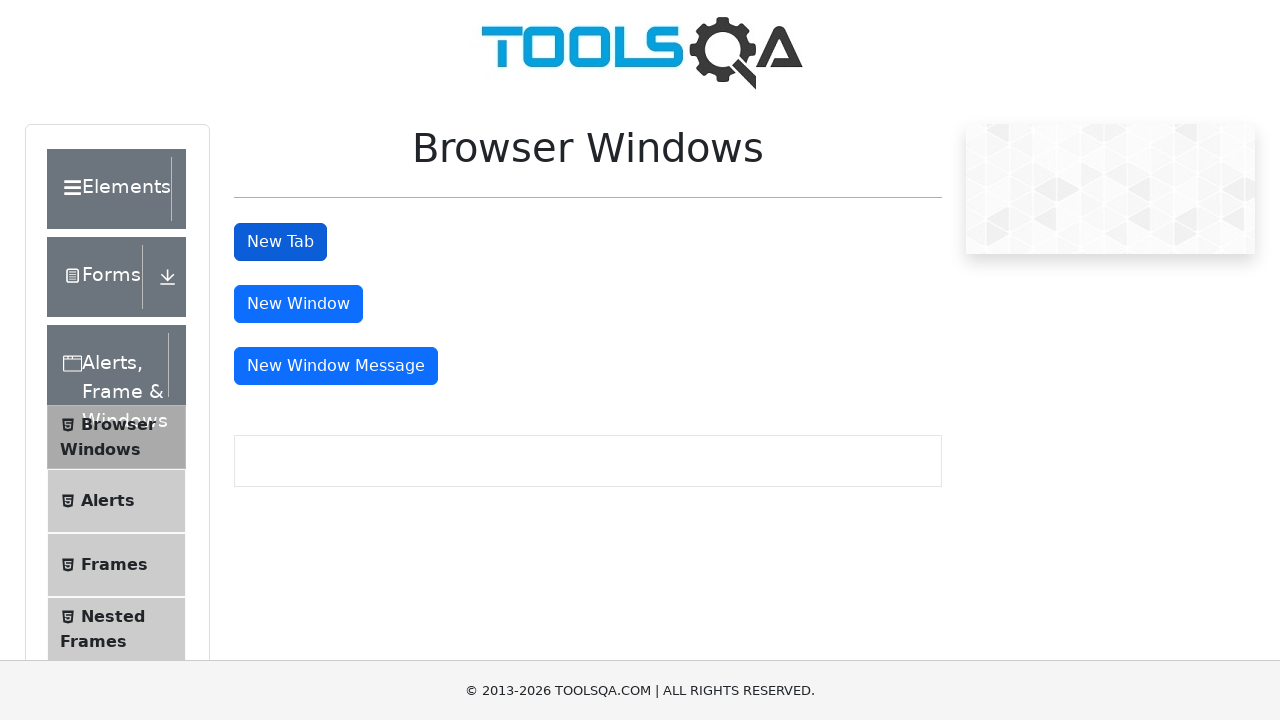

Waited 1500ms for new tab to fully load
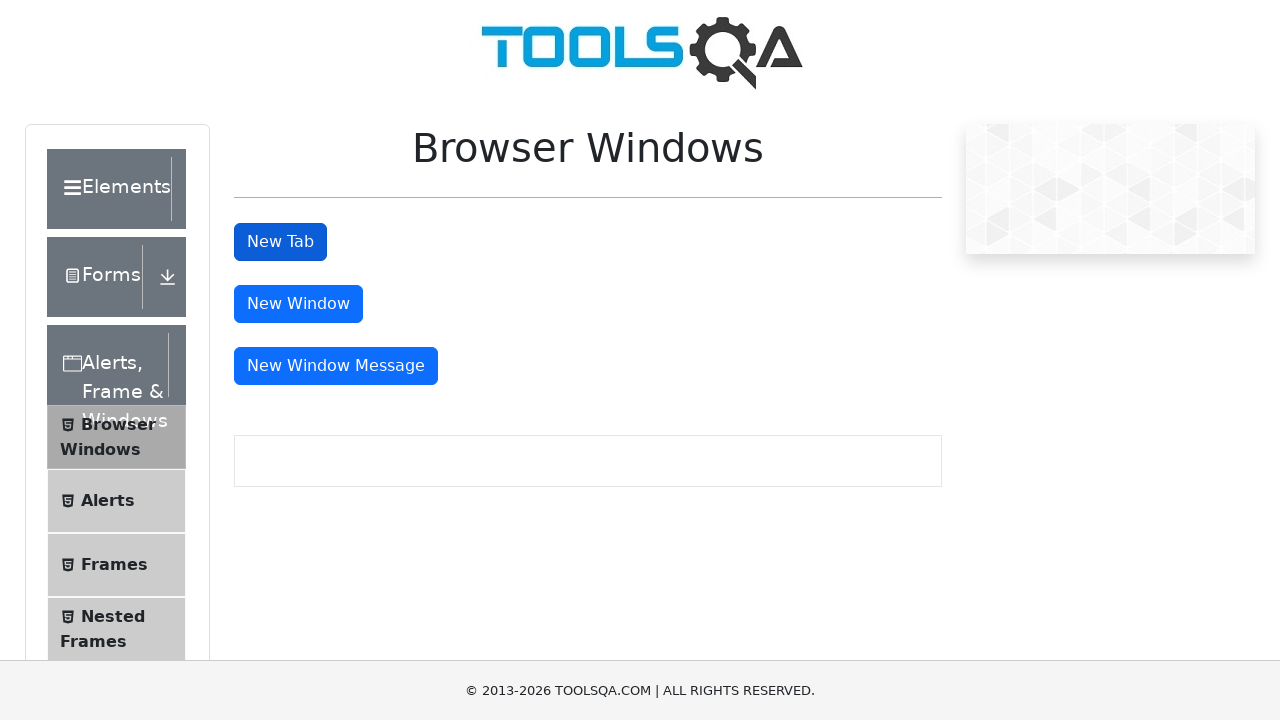

Clicked 'New Tab' button (iteration 5/5) at (280, 242) on #tabButton
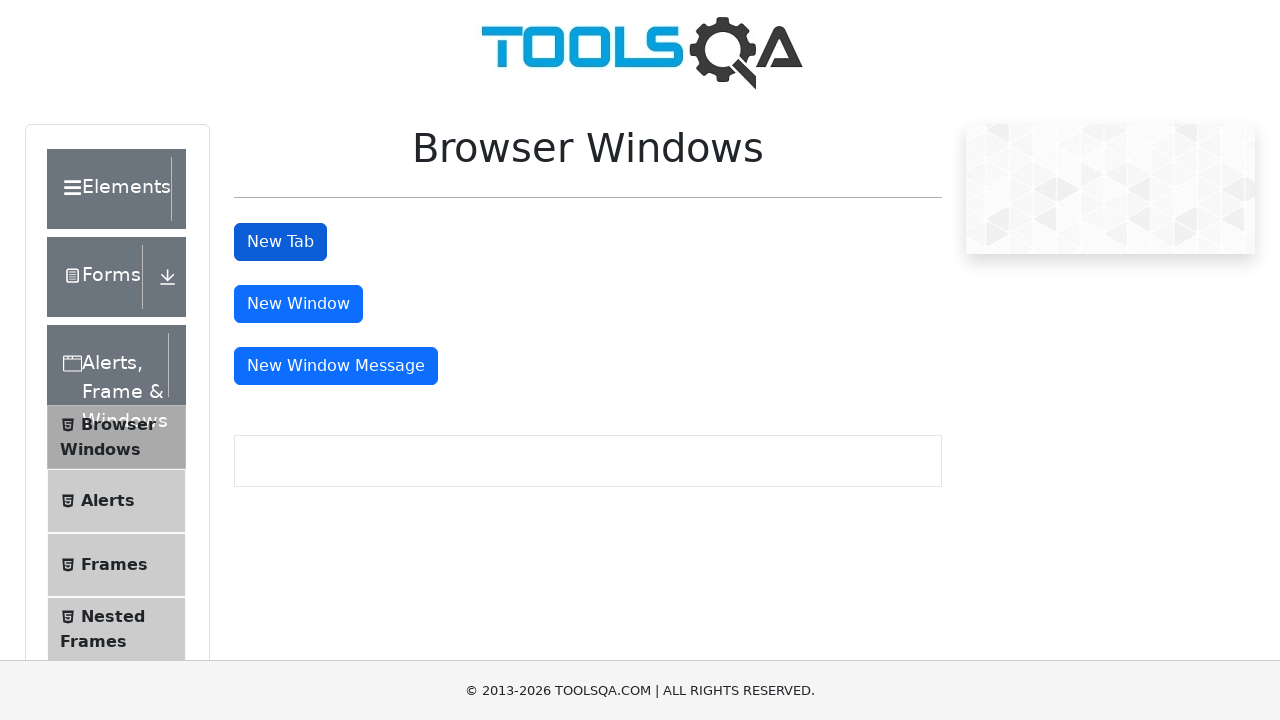

New tab opened (tab 6)
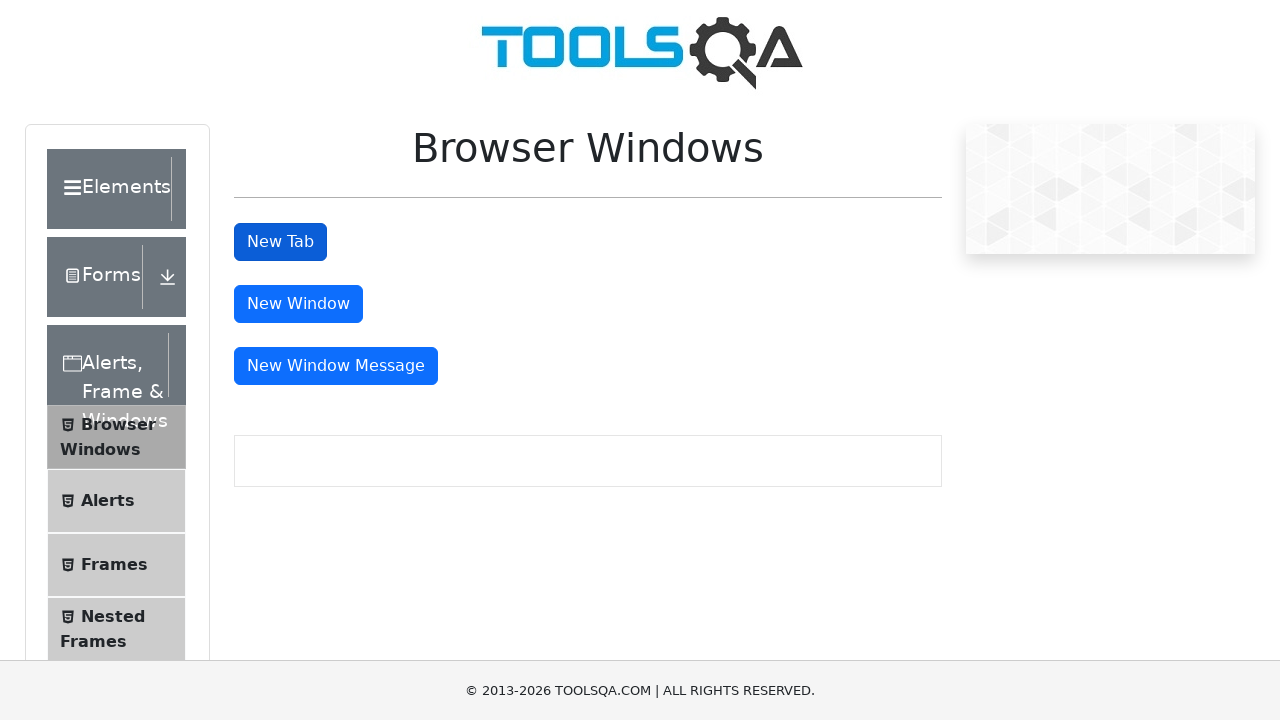

Waited 1500ms for new tab to fully load
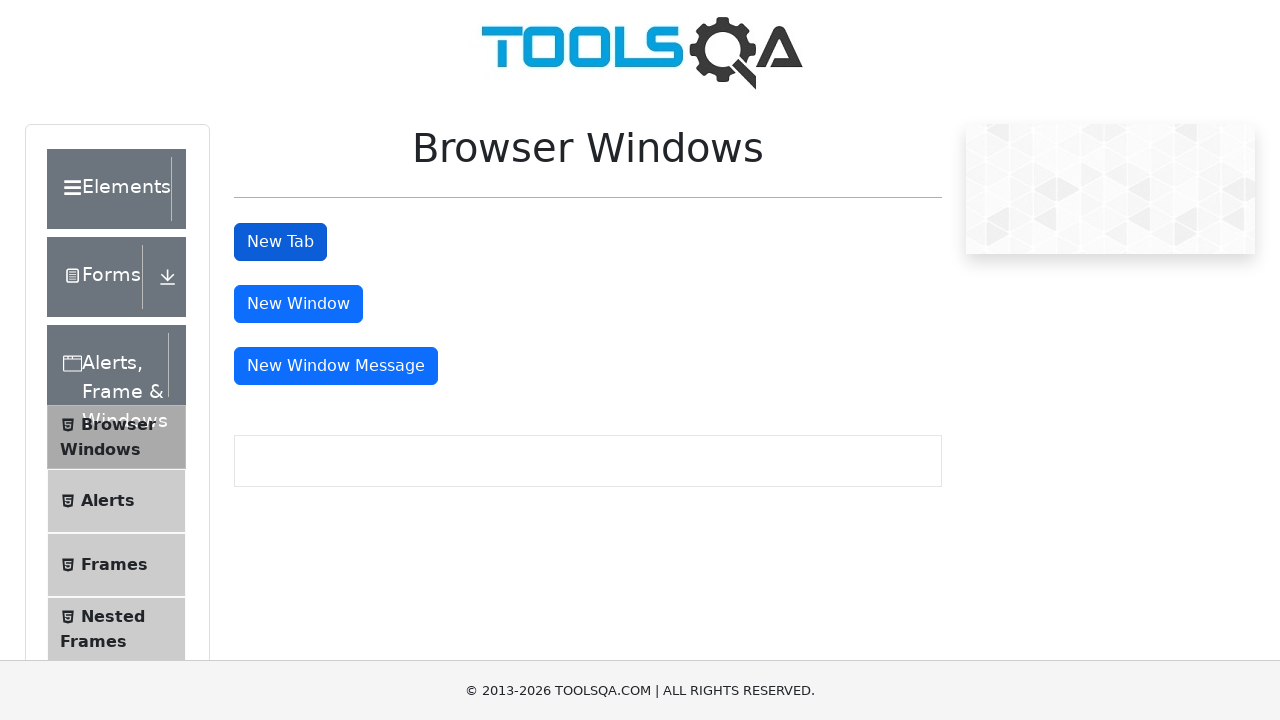

Retrieved all open pages (total: 6)
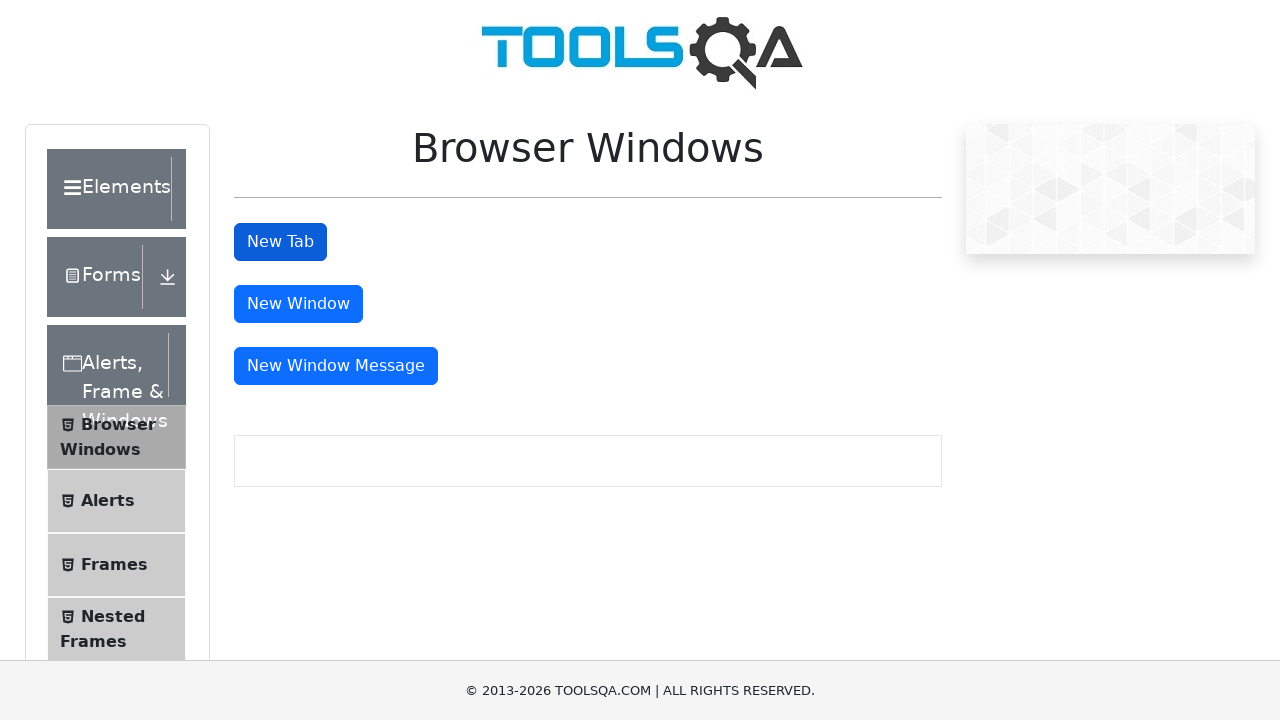

Switched to the 5th tab (index 5)
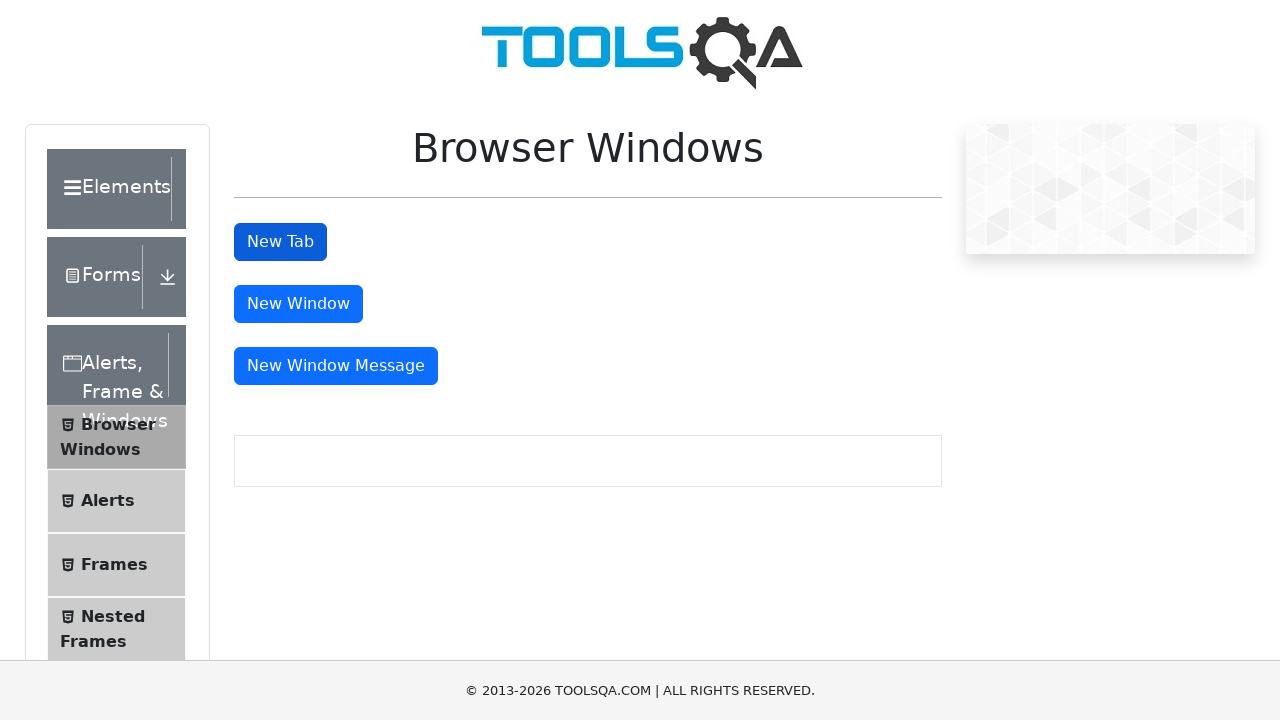

Waited 2000ms for tab to come to front
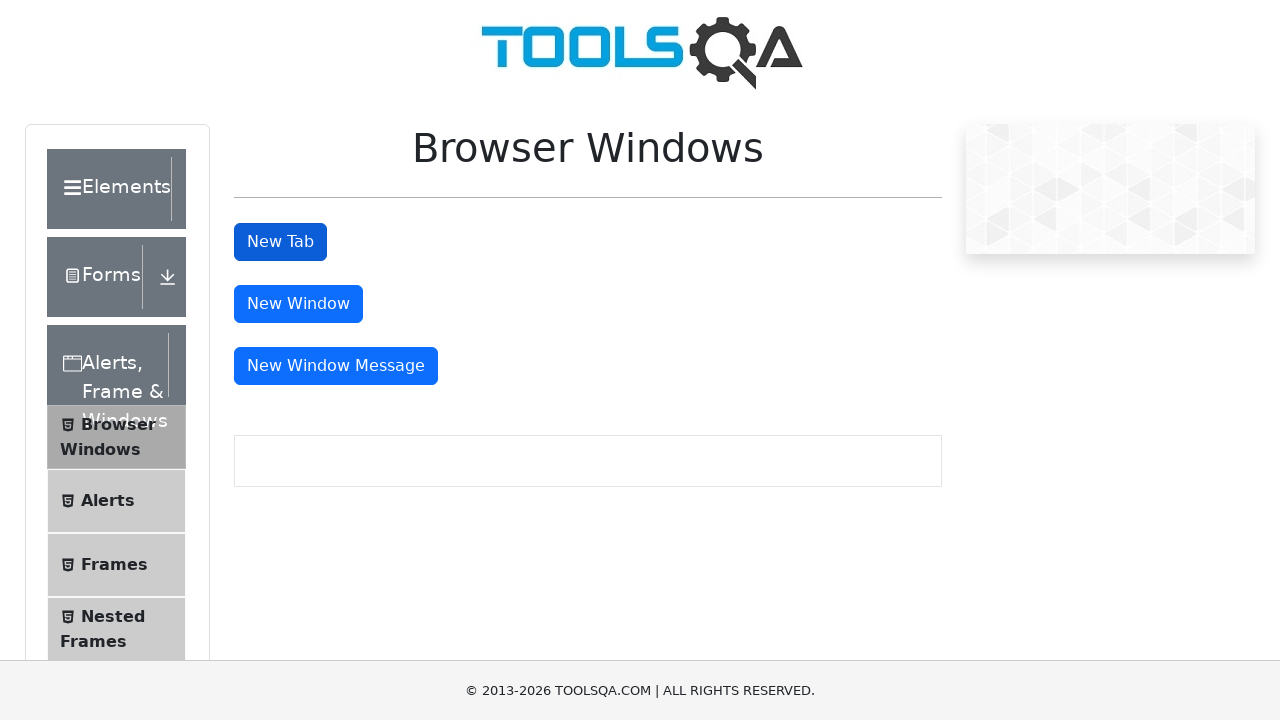

Switched back to parent tab (index 0)
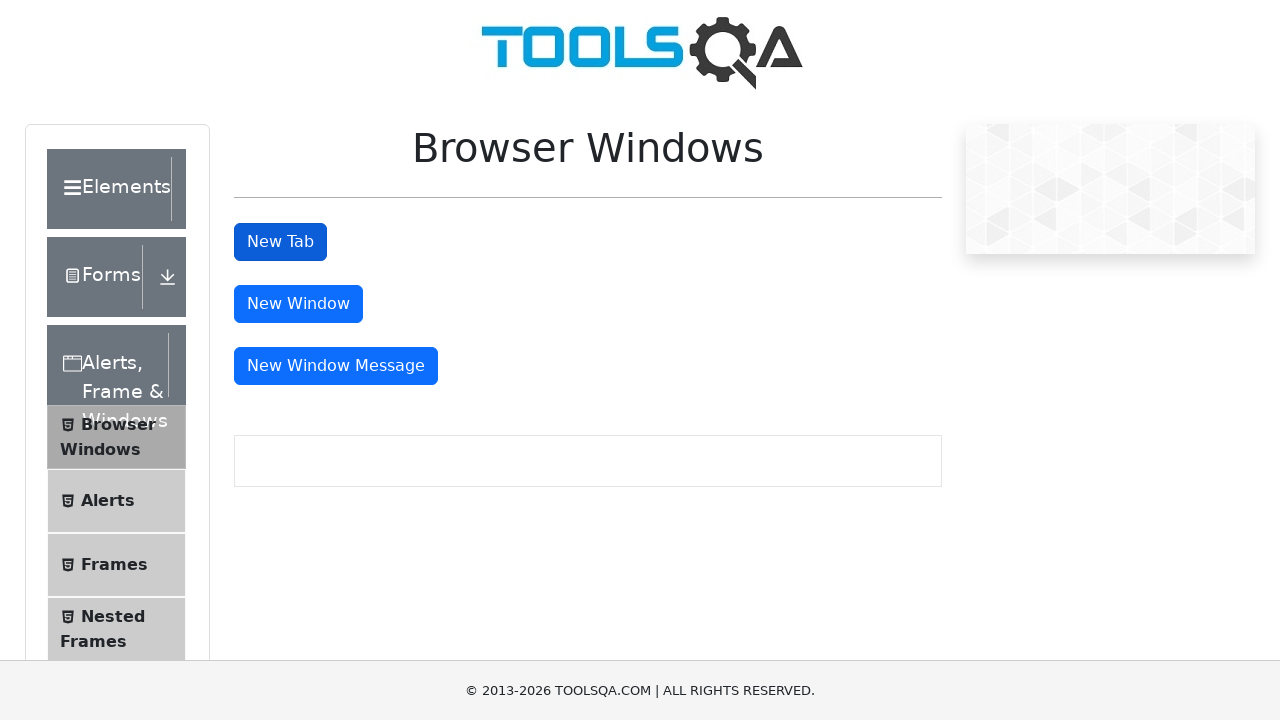

Waited 2000ms for parent tab to come to front
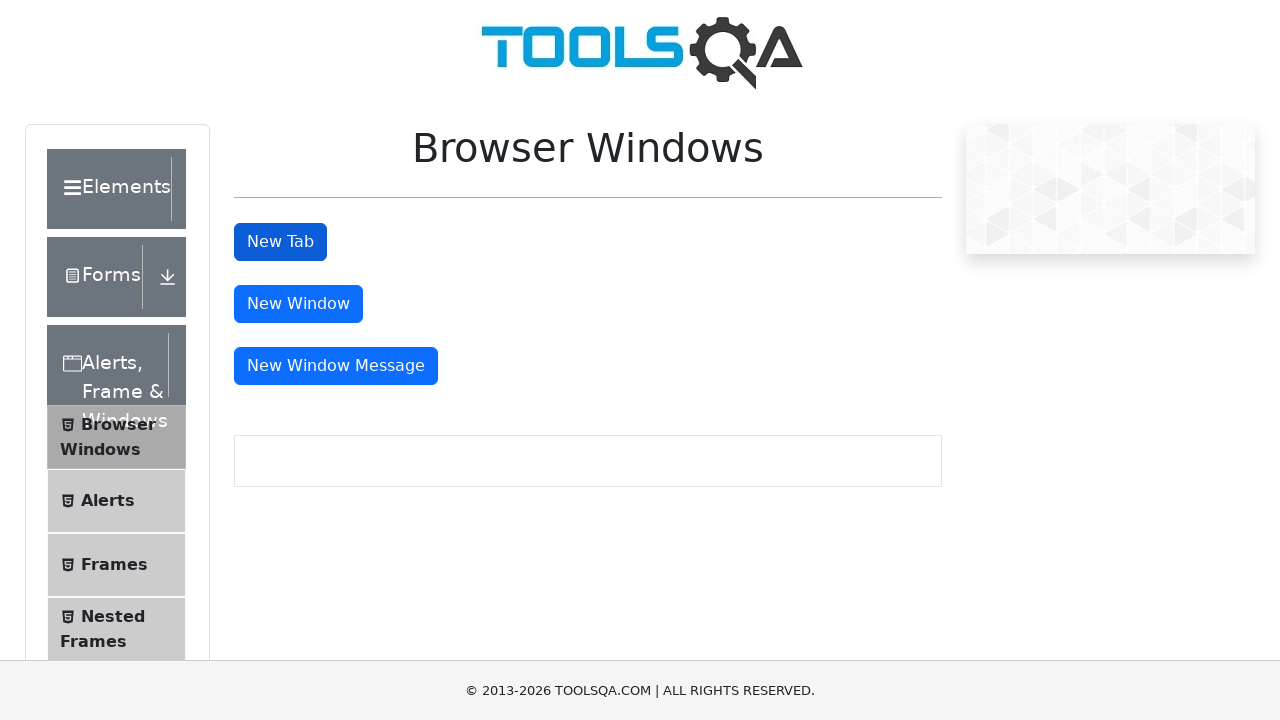

Closed a child tab
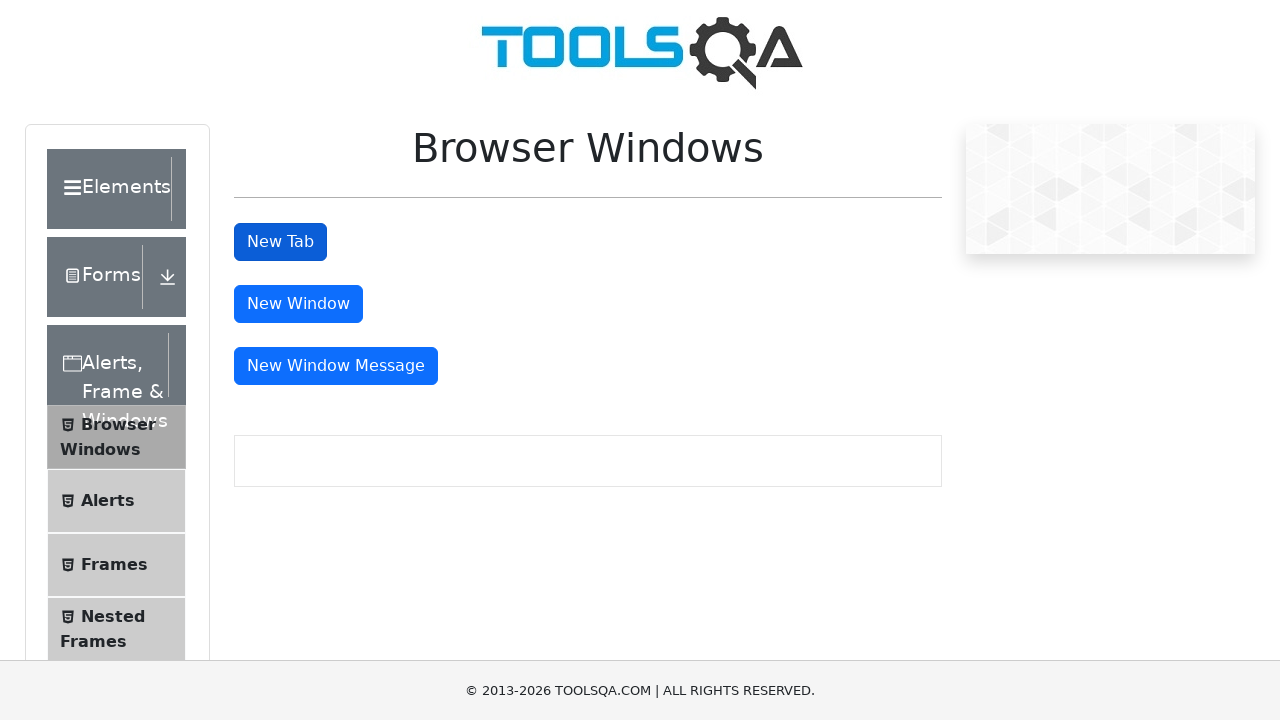

Closed a child tab
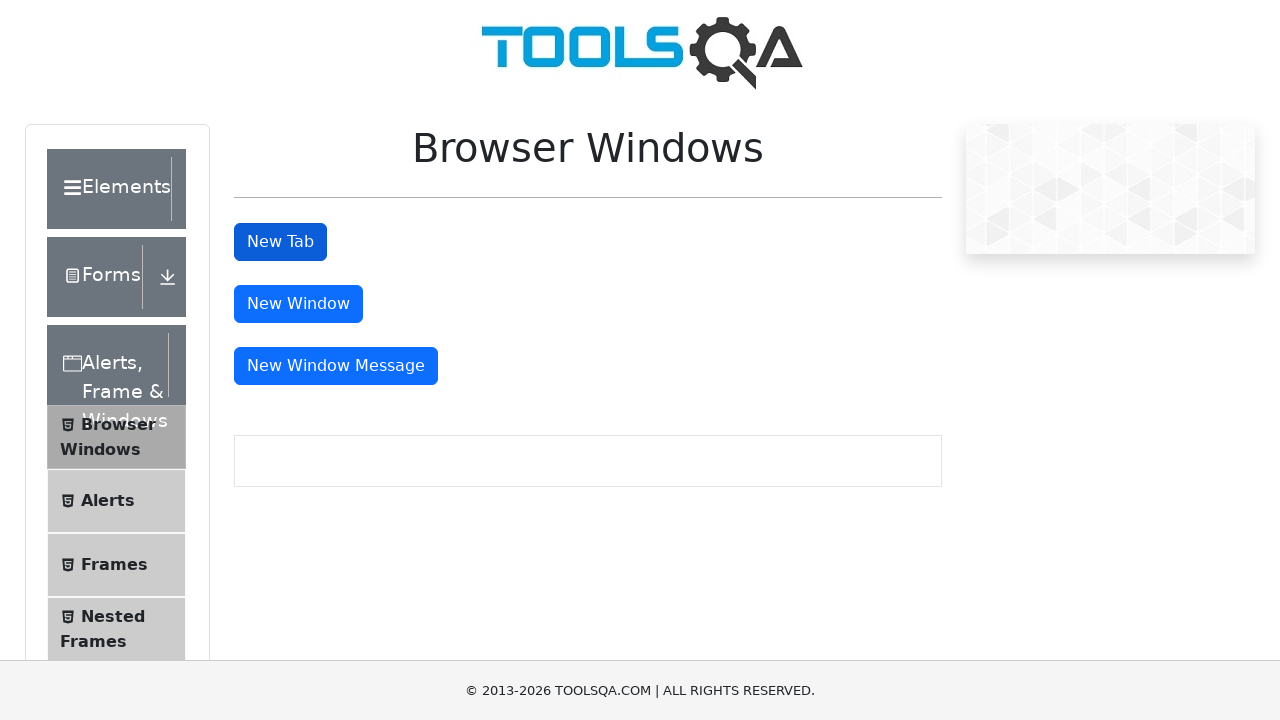

Closed a child tab
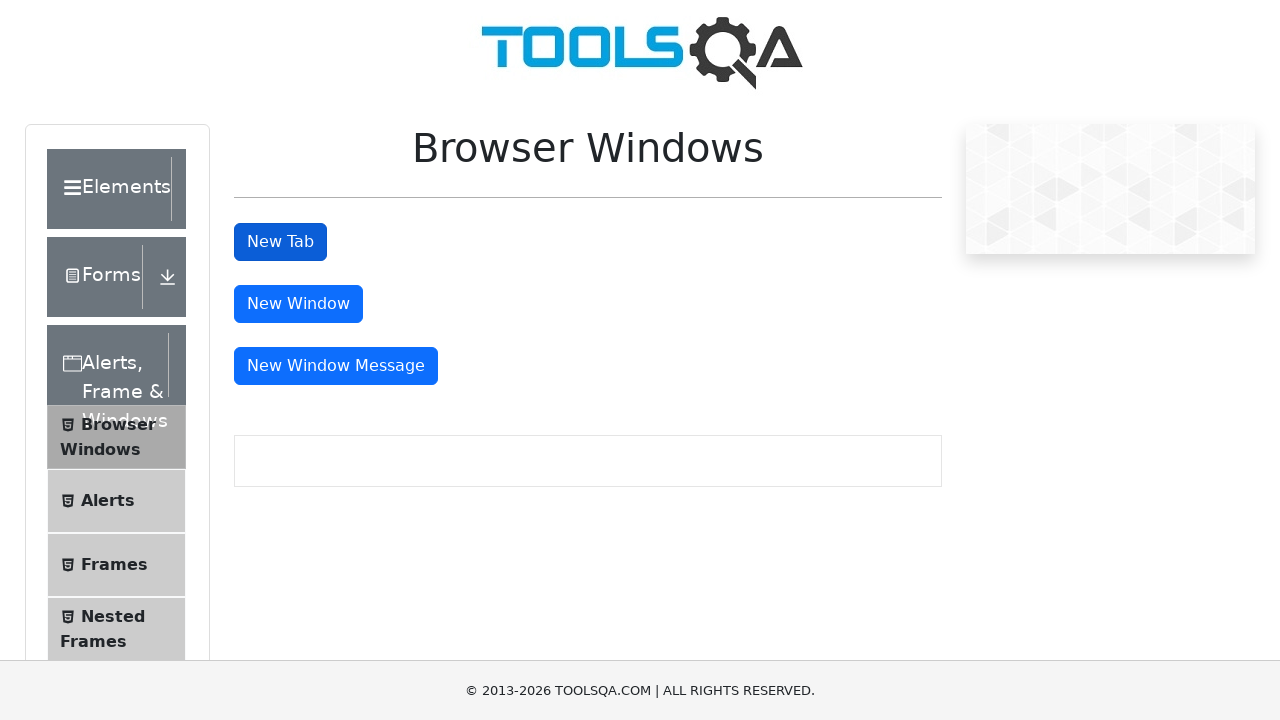

Closed a child tab
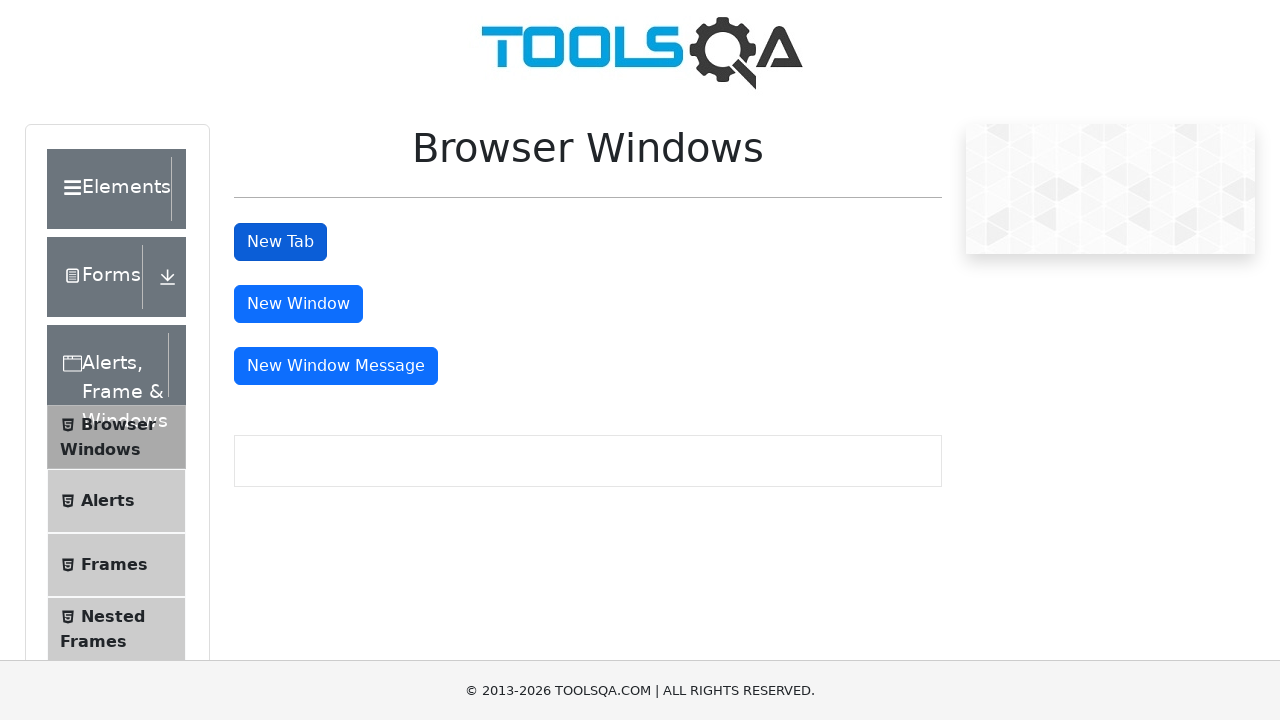

Closed a child tab
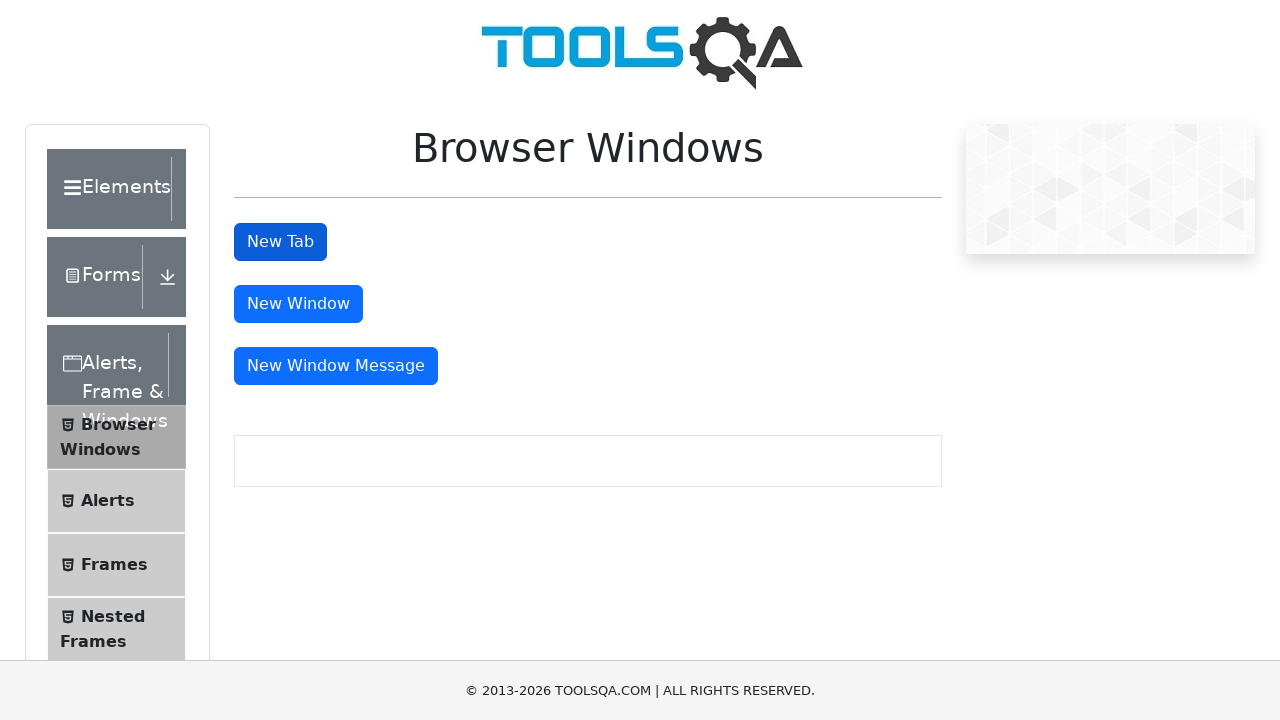

Brought parent tab to front after closing all child tabs
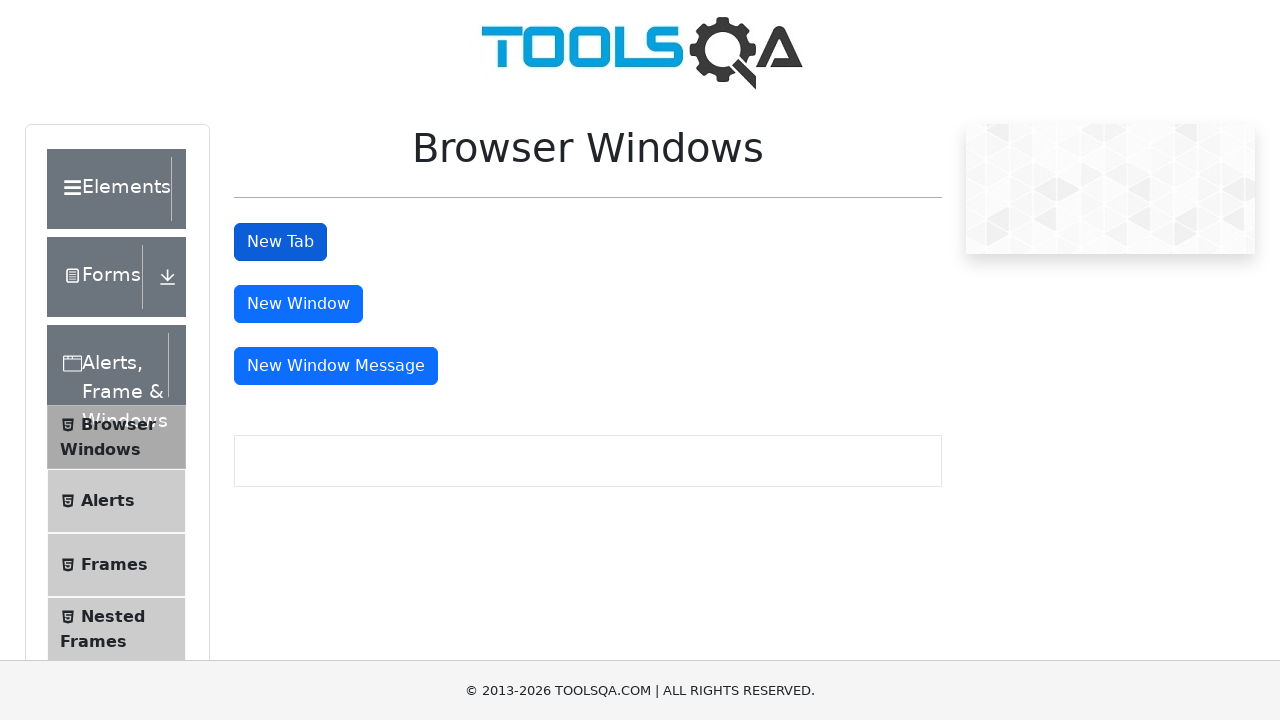

Waited 2000ms for final tab arrangement
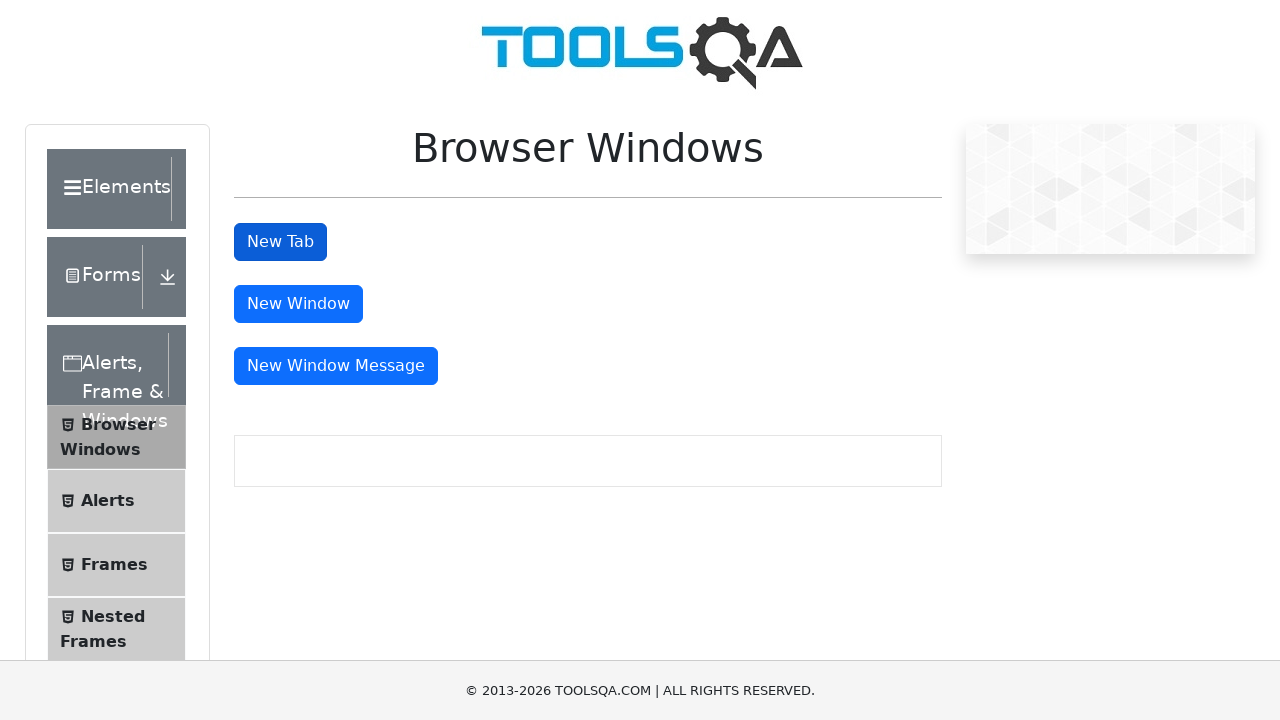

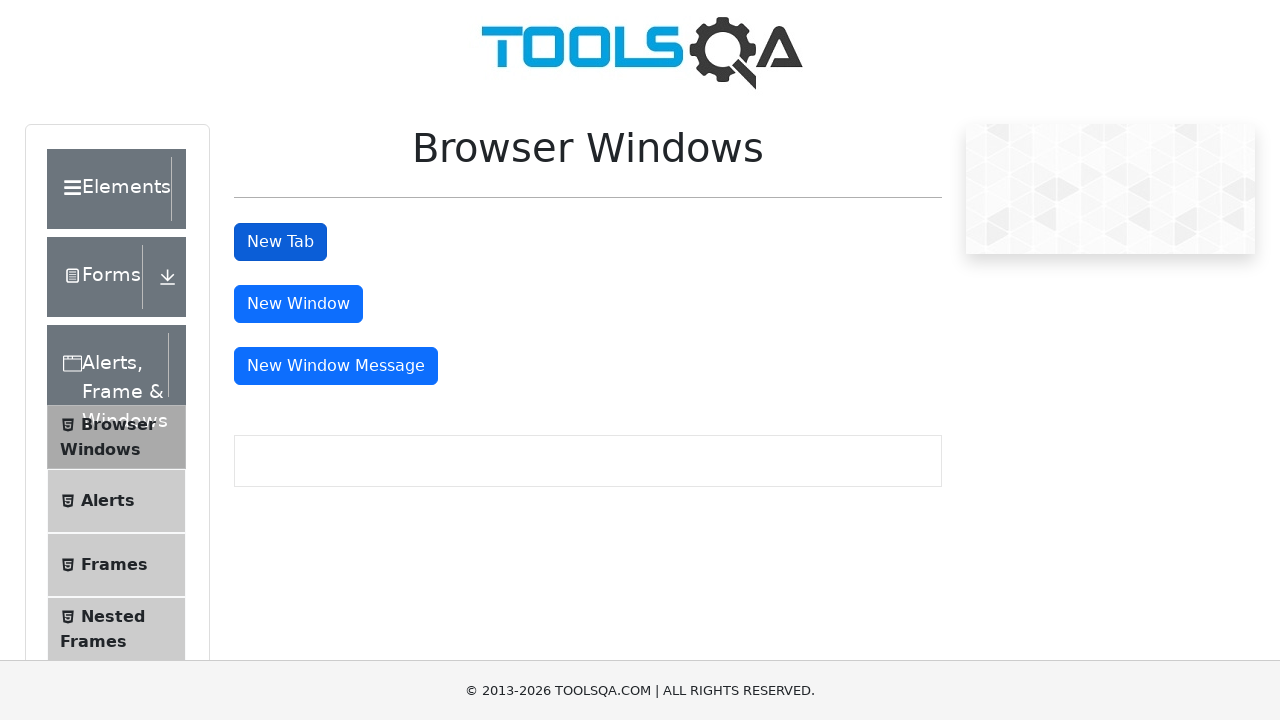